Enters the literal text "{Click}" into a text field

Starting URL: https://obstaclecourse.tricentis.com/Obstacles/41041

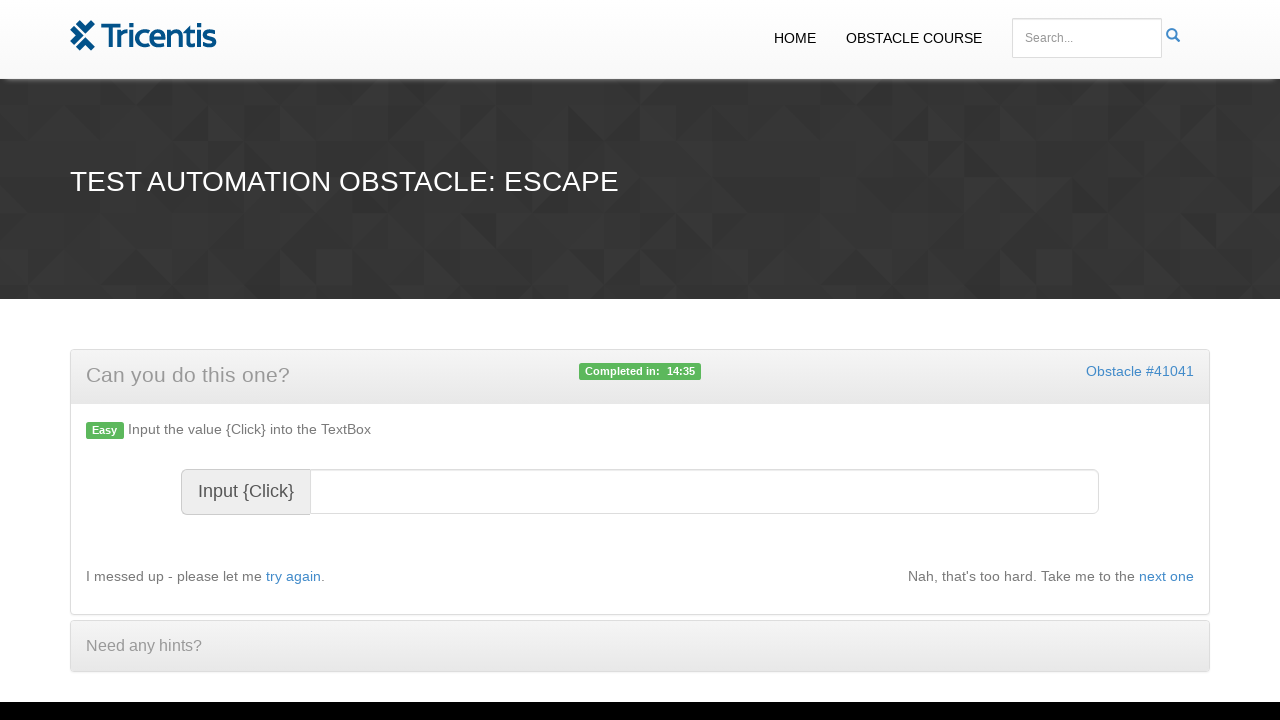

Entered the literal text '{Click}' into the text field on #resulttext
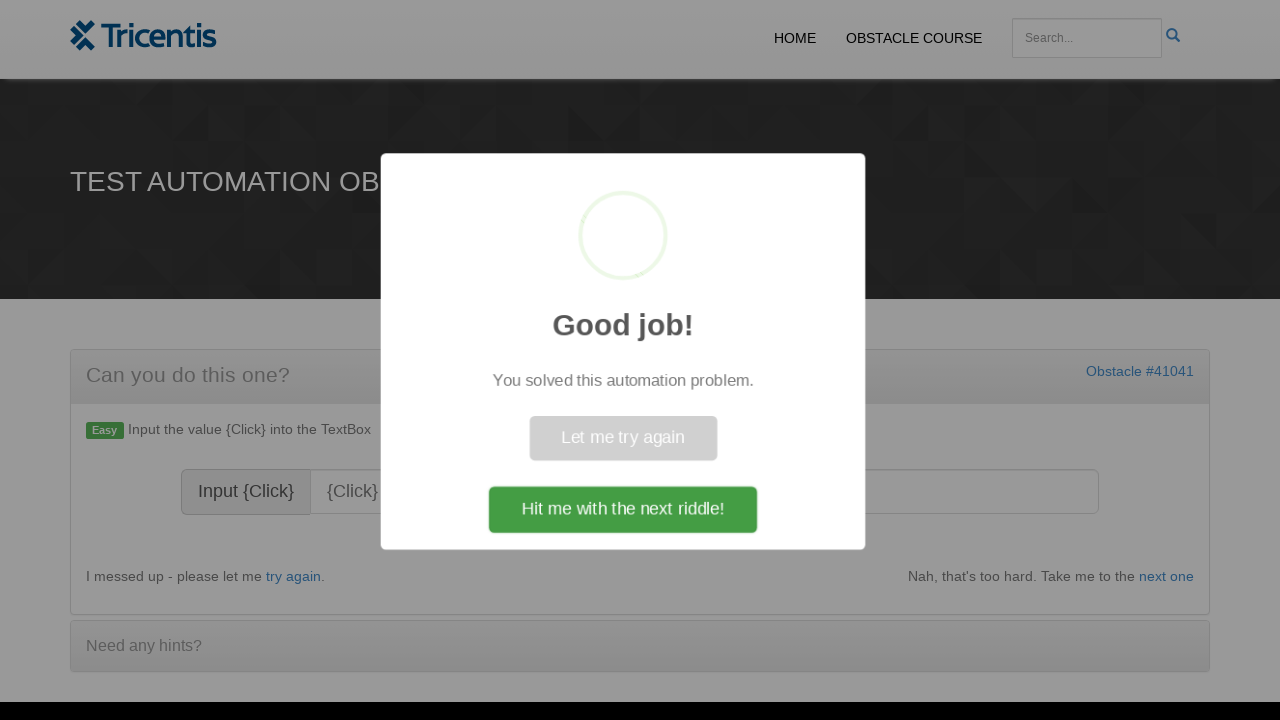

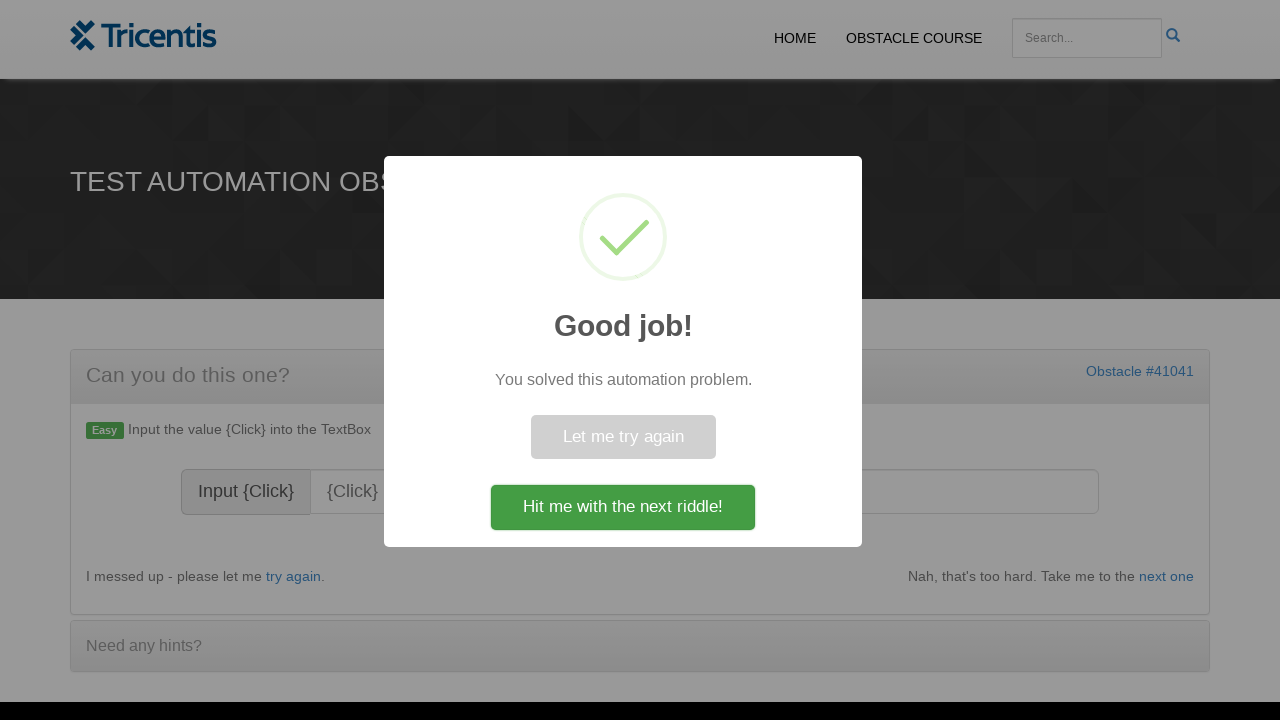